Tests opening a new browser window by navigating to a page, opening a new window, navigating to another URL in that window, and verifying two windows are open.

Starting URL: https://the-internet.herokuapp.com/windows

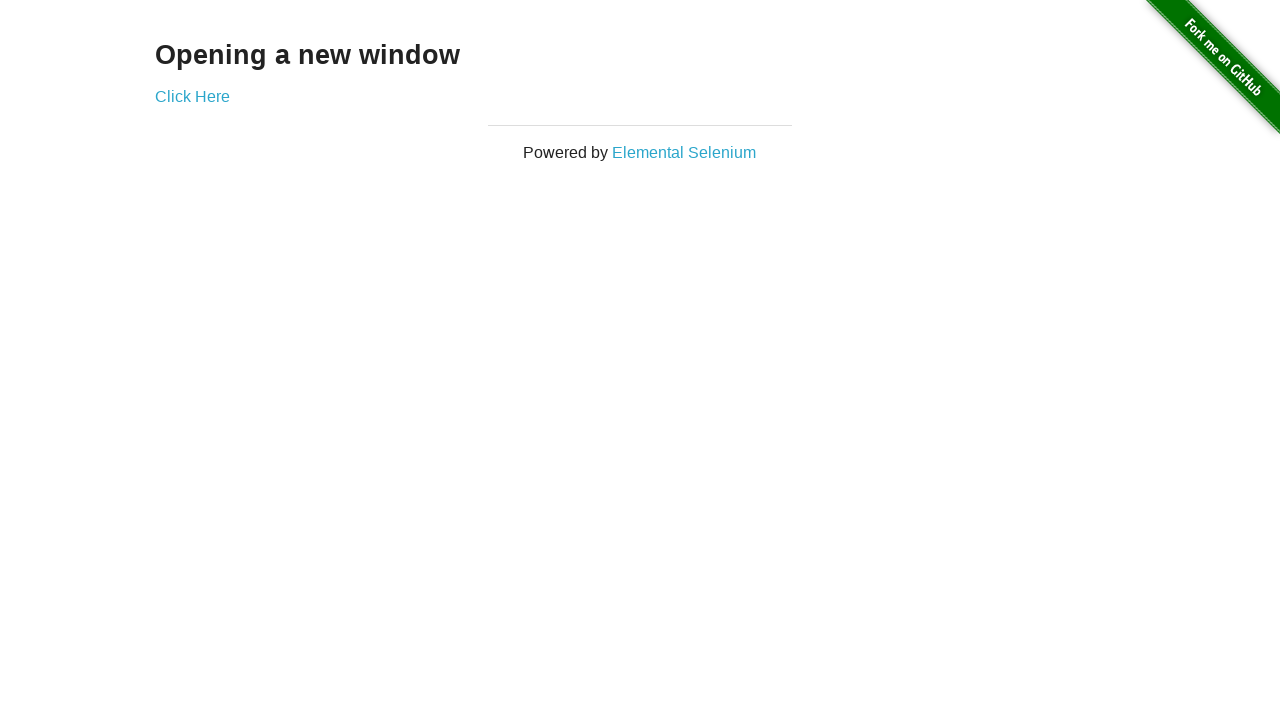

Opened a new browser window
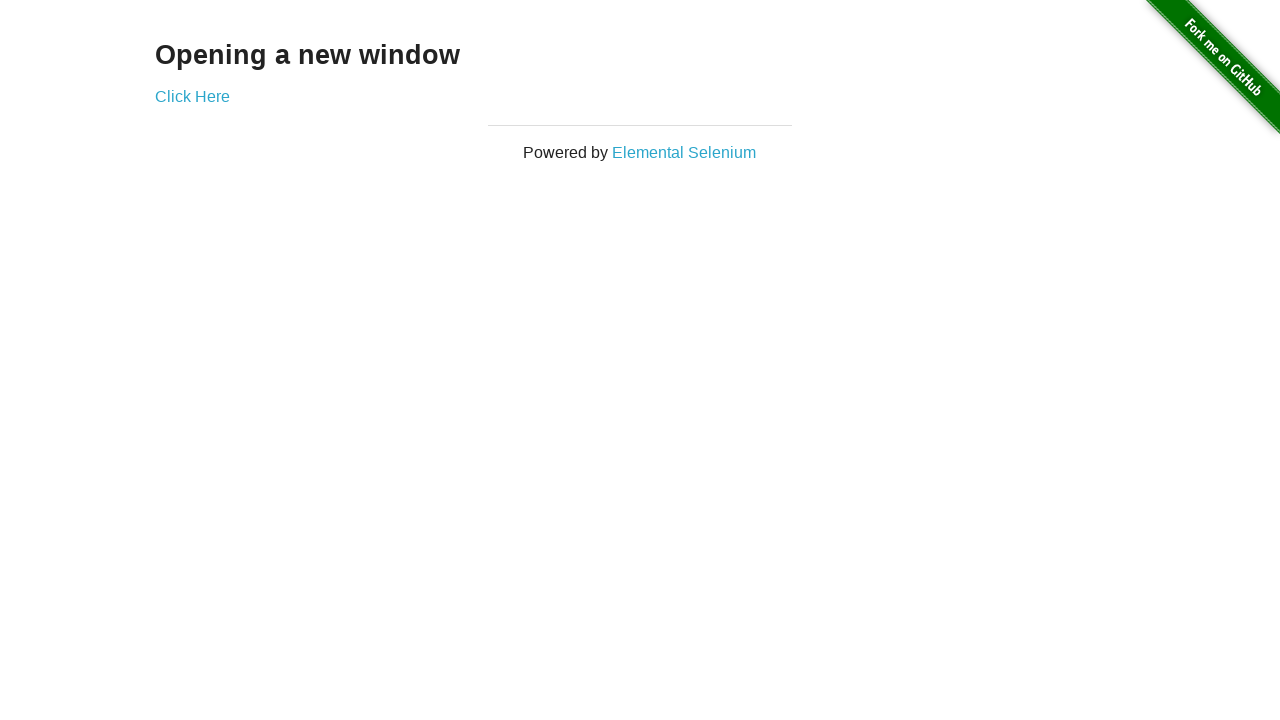

Navigated to typos page in new window
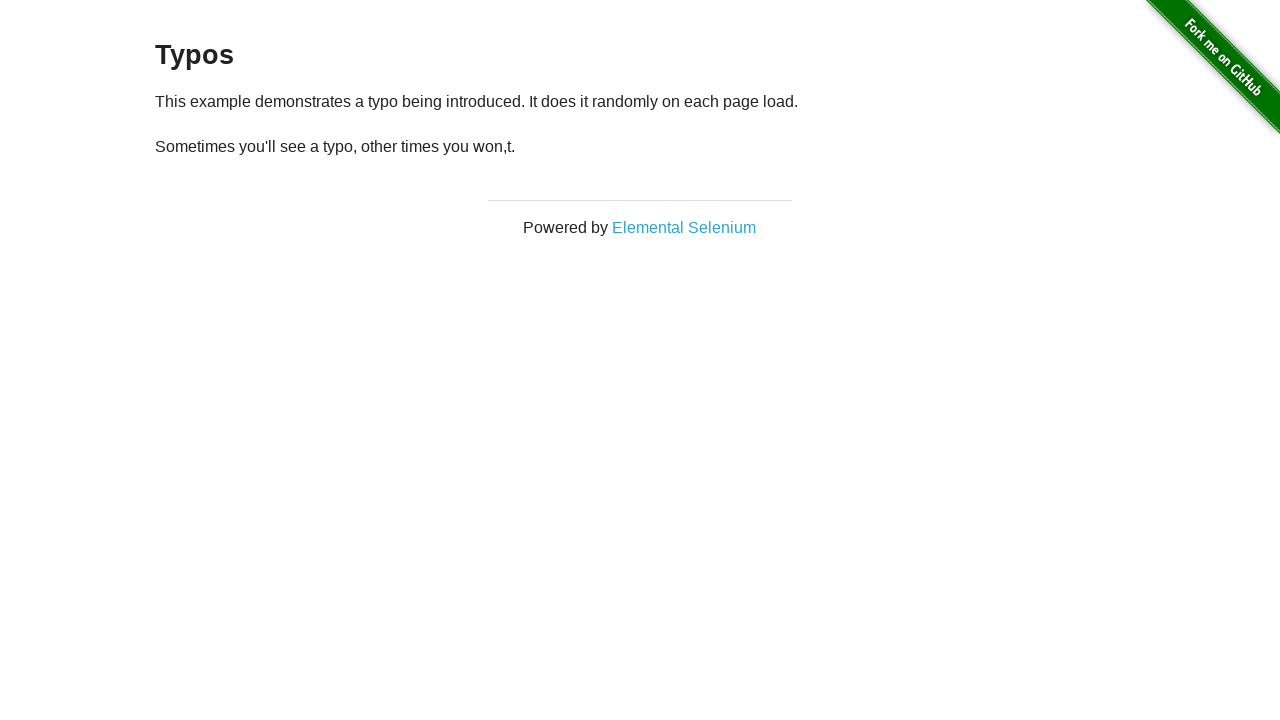

Verified that 2 windows are open
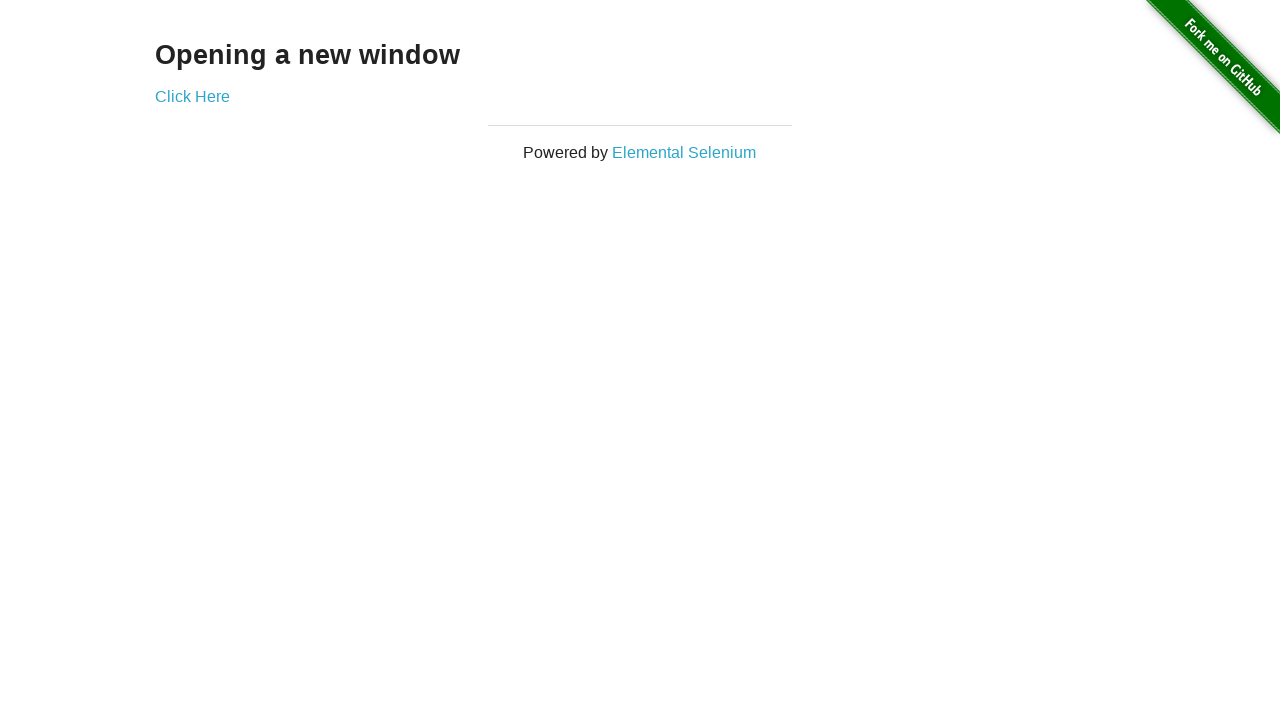

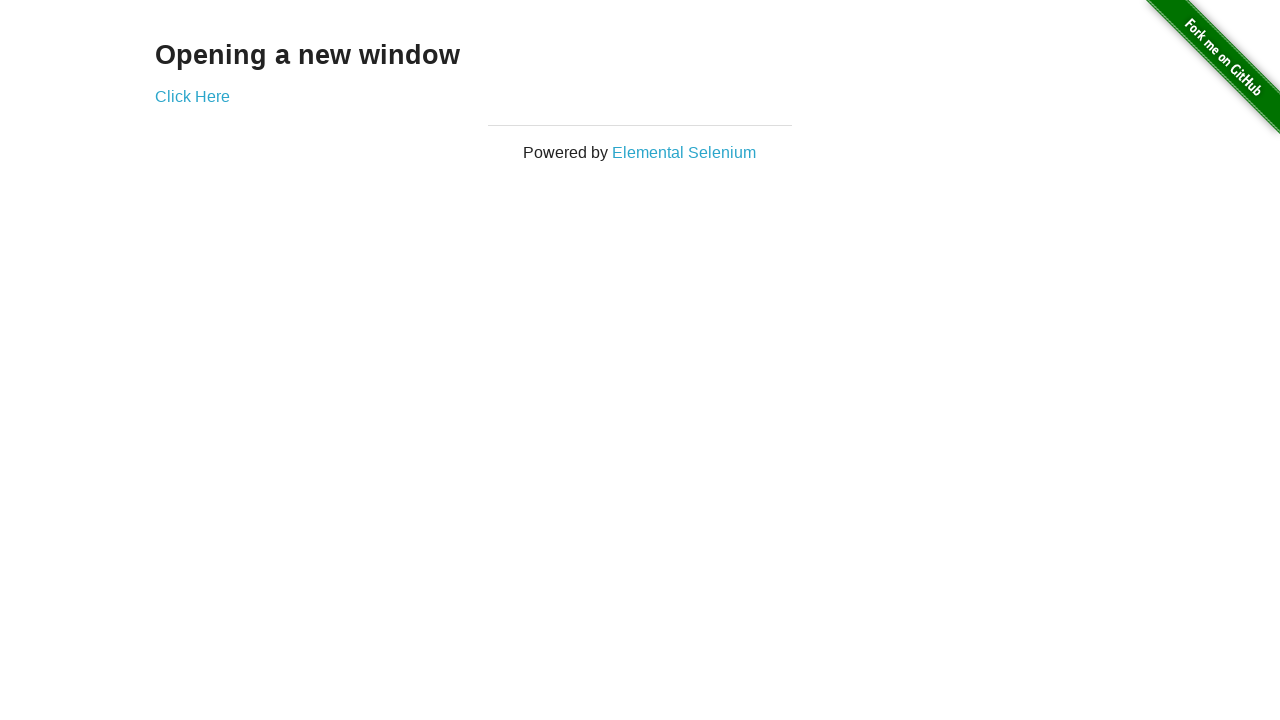